Verifies the previous sibling of cart element has the search class

Starting URL: https://rahulshettyacademy.com/seleniumPractise/#/

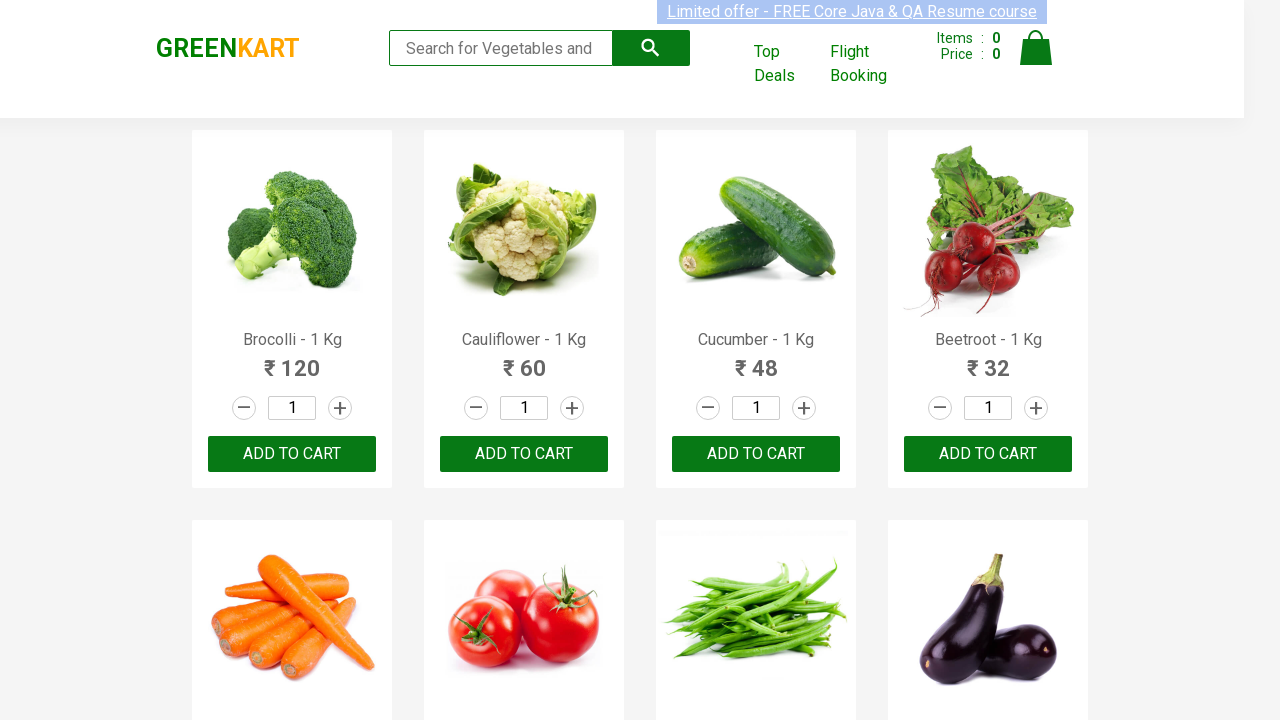

Waited for cart element to load
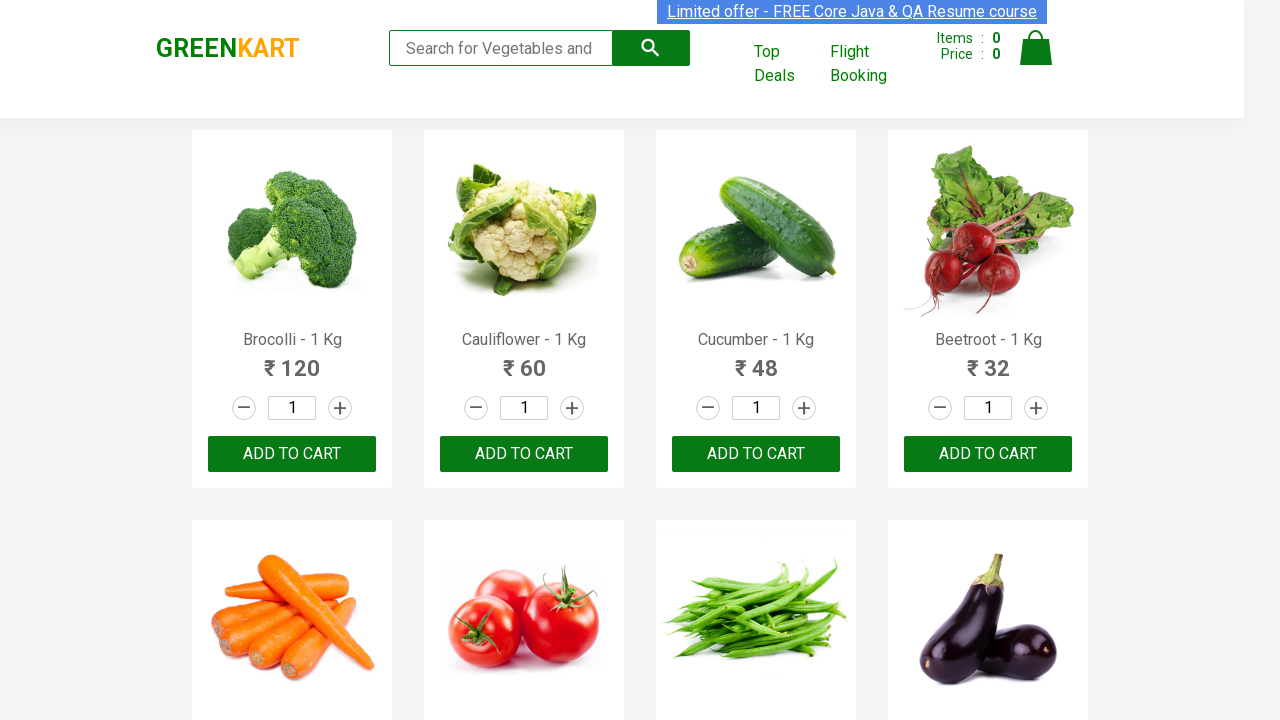

Located previous sibling element of cart
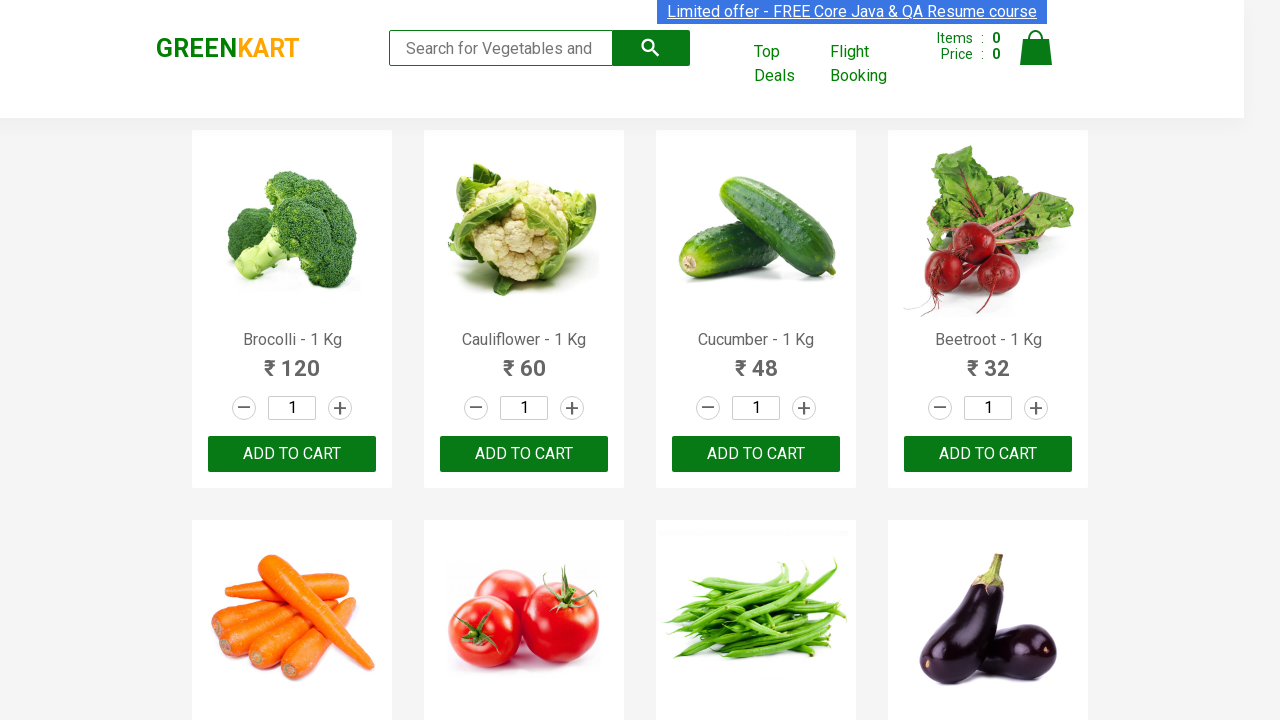

Verified previous sibling of cart element has search class
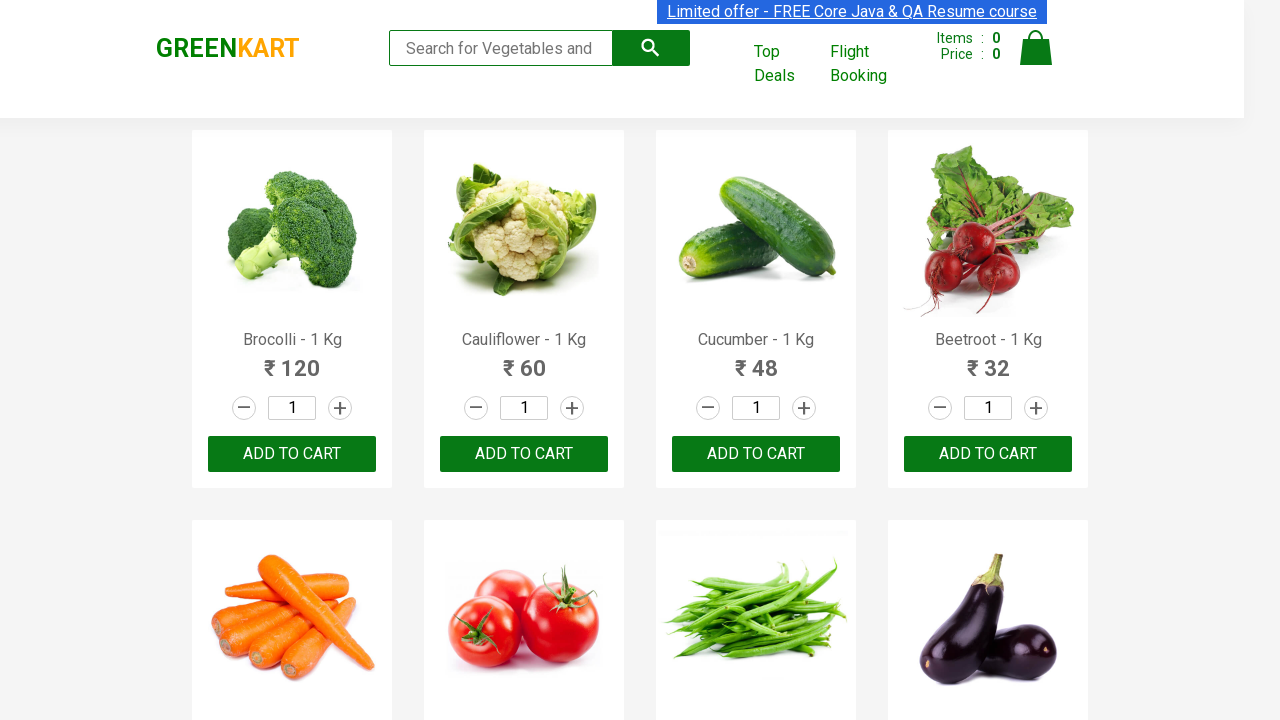

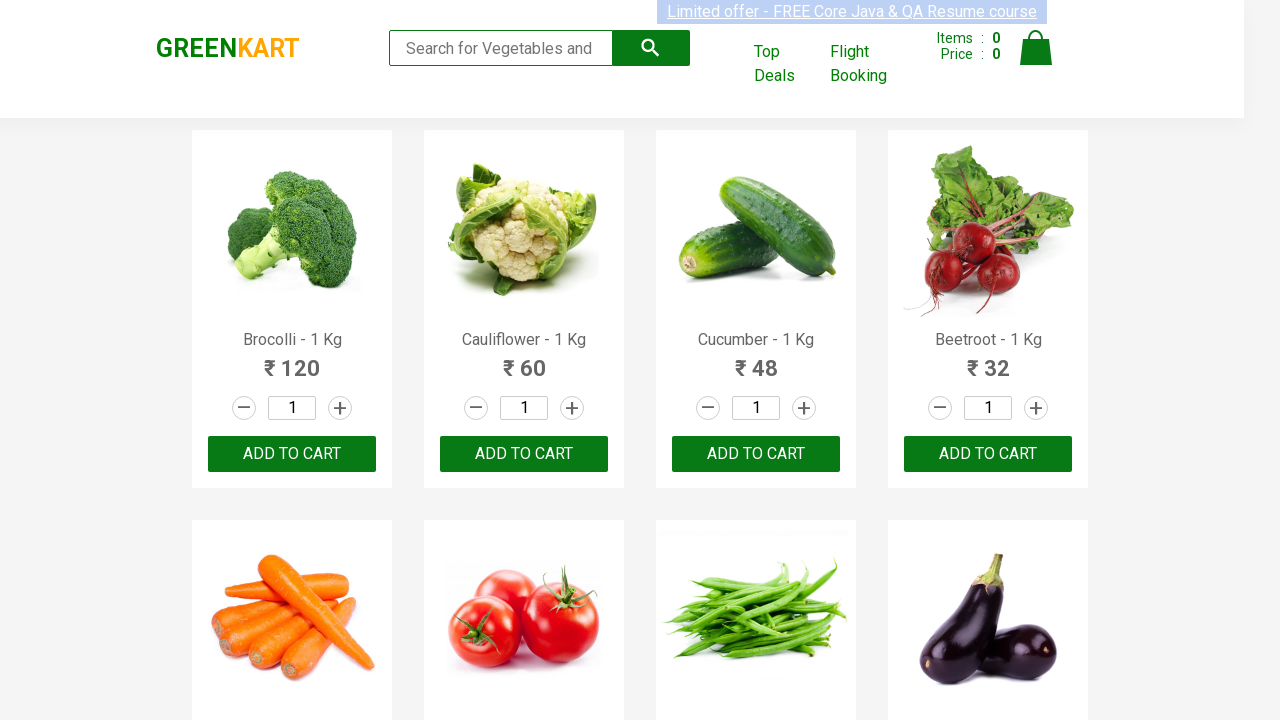